Navigates to Travis County public court records access page and clicks on the "Civil, Family & Probate Case Records" link to access the search page.

Starting URL: https://odysseypa.traviscountytx.gov/JPPublicAccess/default.aspx

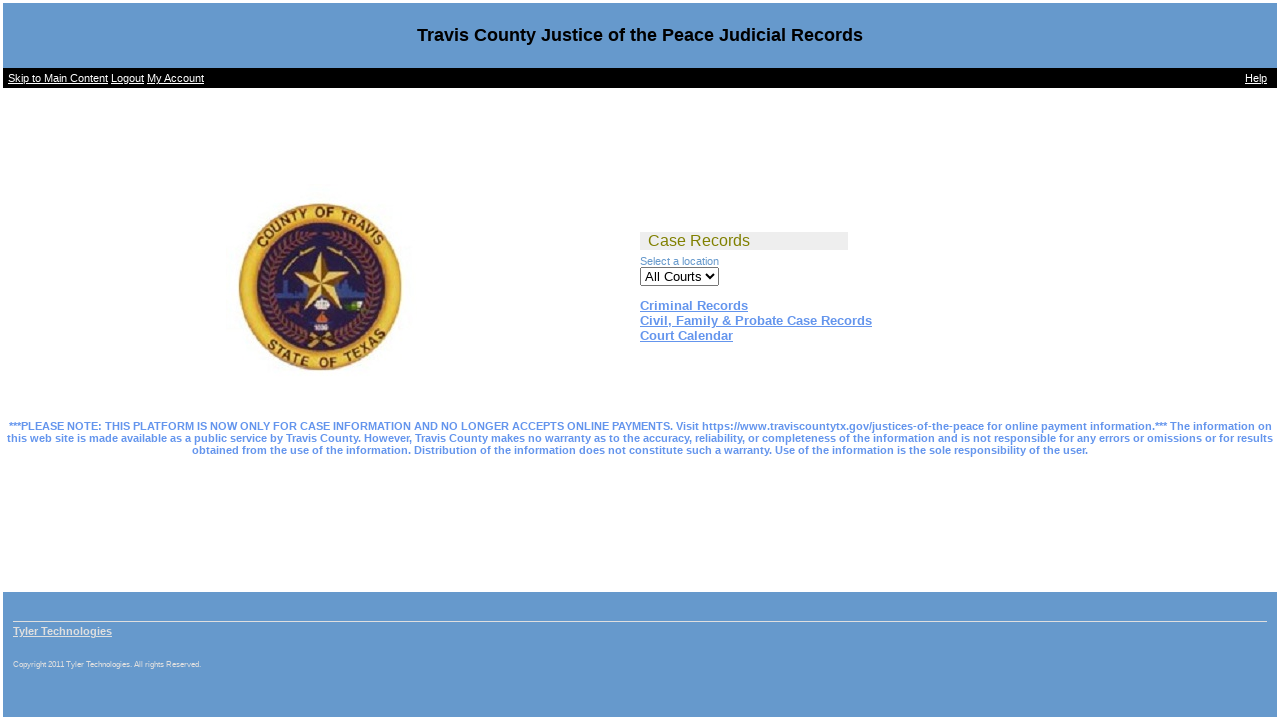

Waited for 'Civil, Family & Probate Case Records' link to be present on Travis County court records page
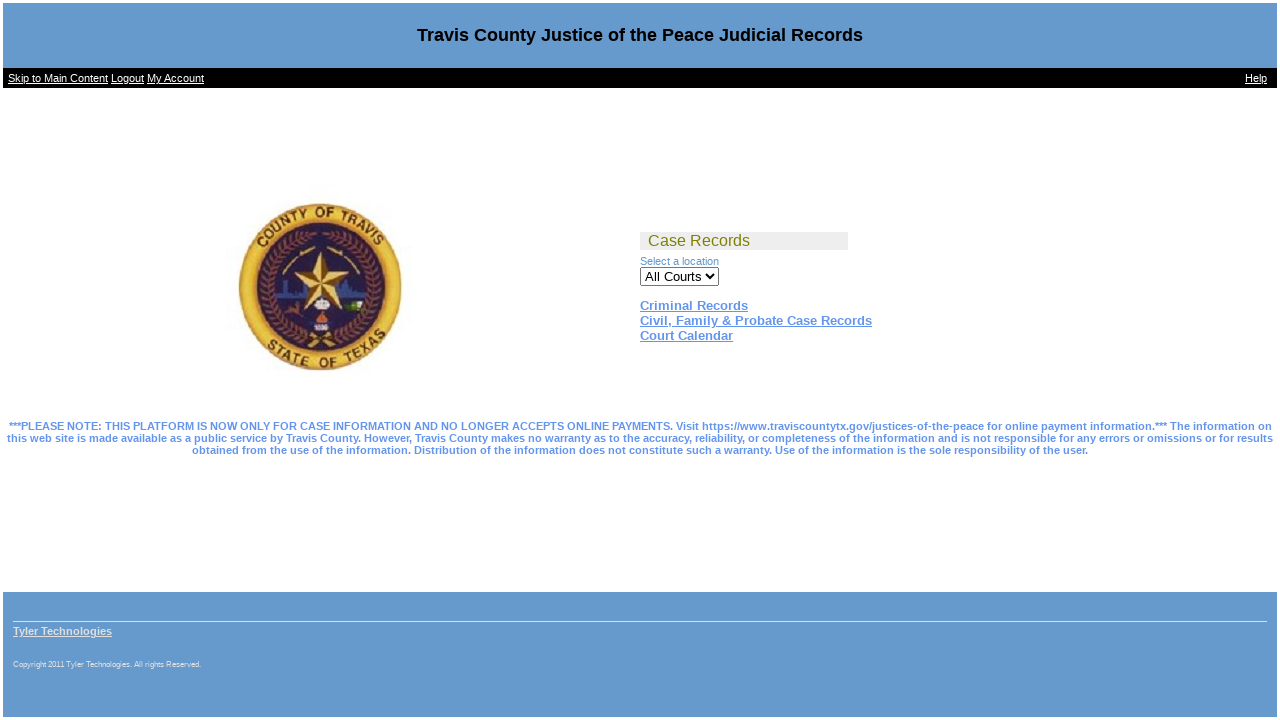

Clicked on 'Civil, Family & Probate Case Records' link to access the search page at (756, 321) on text=Civil, Family & Probate Case Records
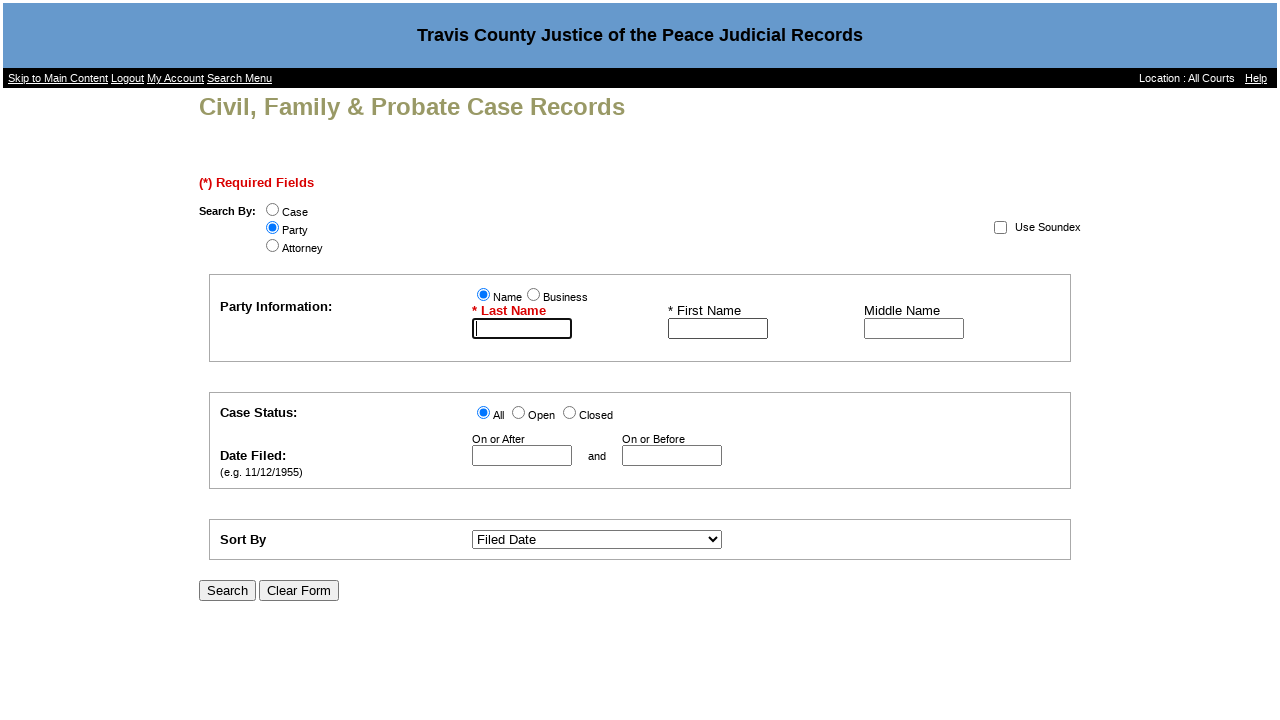

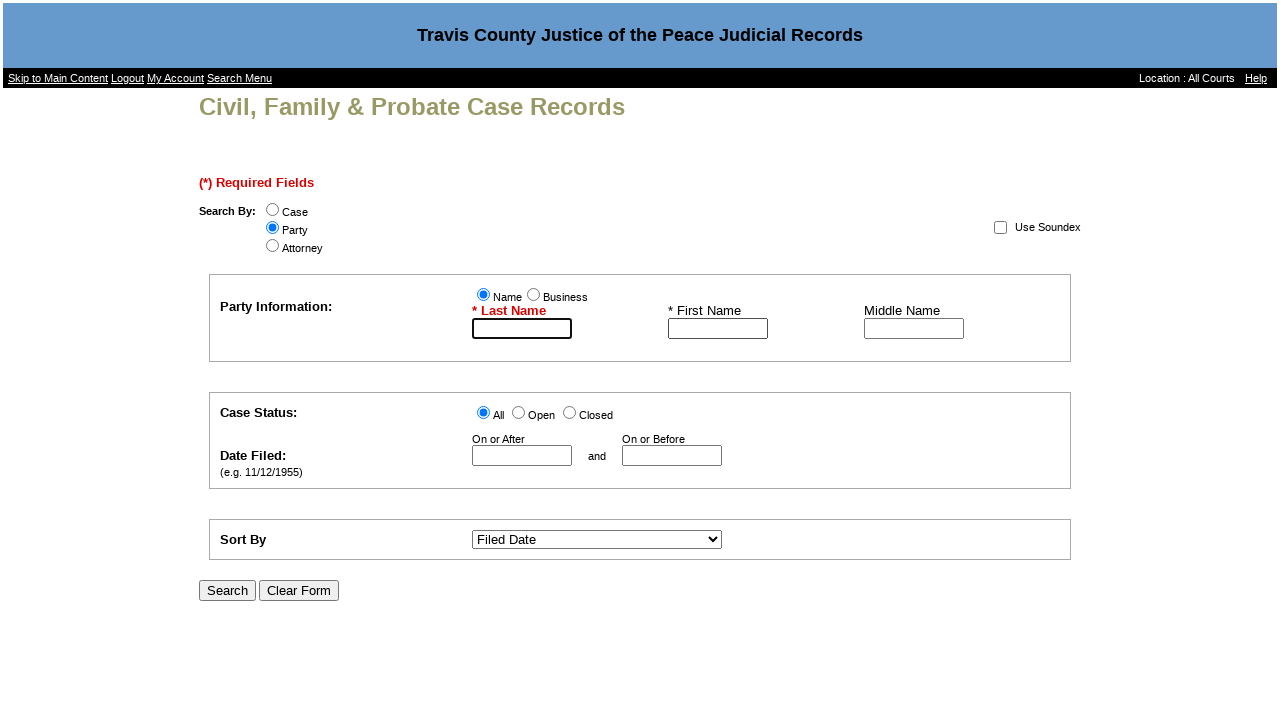